Tests handling of a JavaScript confirm popup by clicking the confirm button and accepting it

Starting URL: https://the-internet.herokuapp.com/javascript_alerts

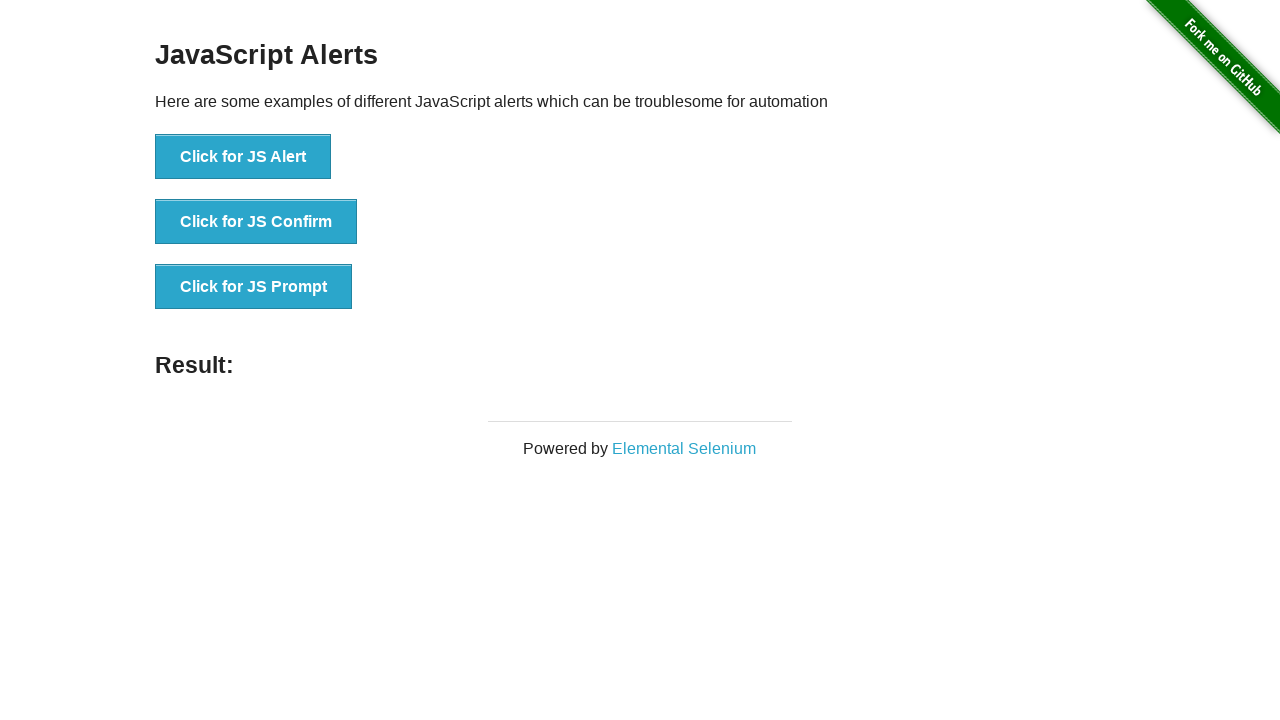

Clicked button to trigger JavaScript confirm dialog at (256, 222) on xpath=//button[text()='Click for JS Confirm']
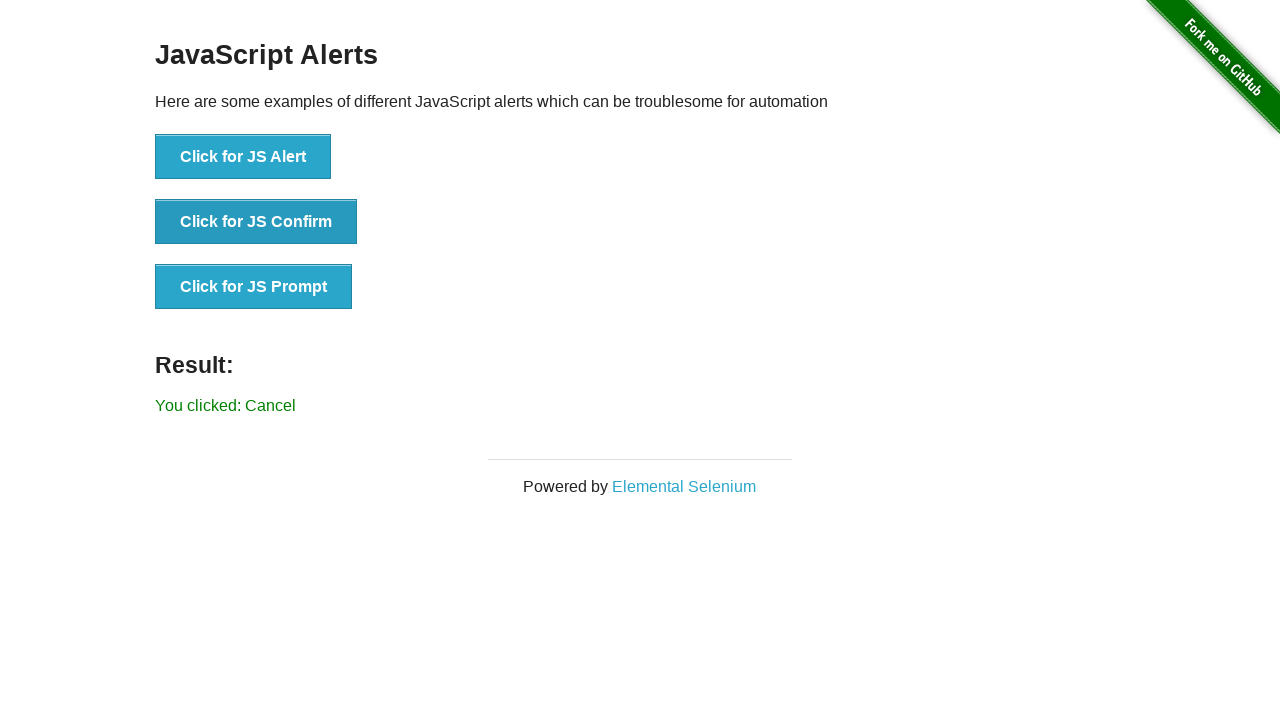

Set up dialog handler to accept the confirm popup
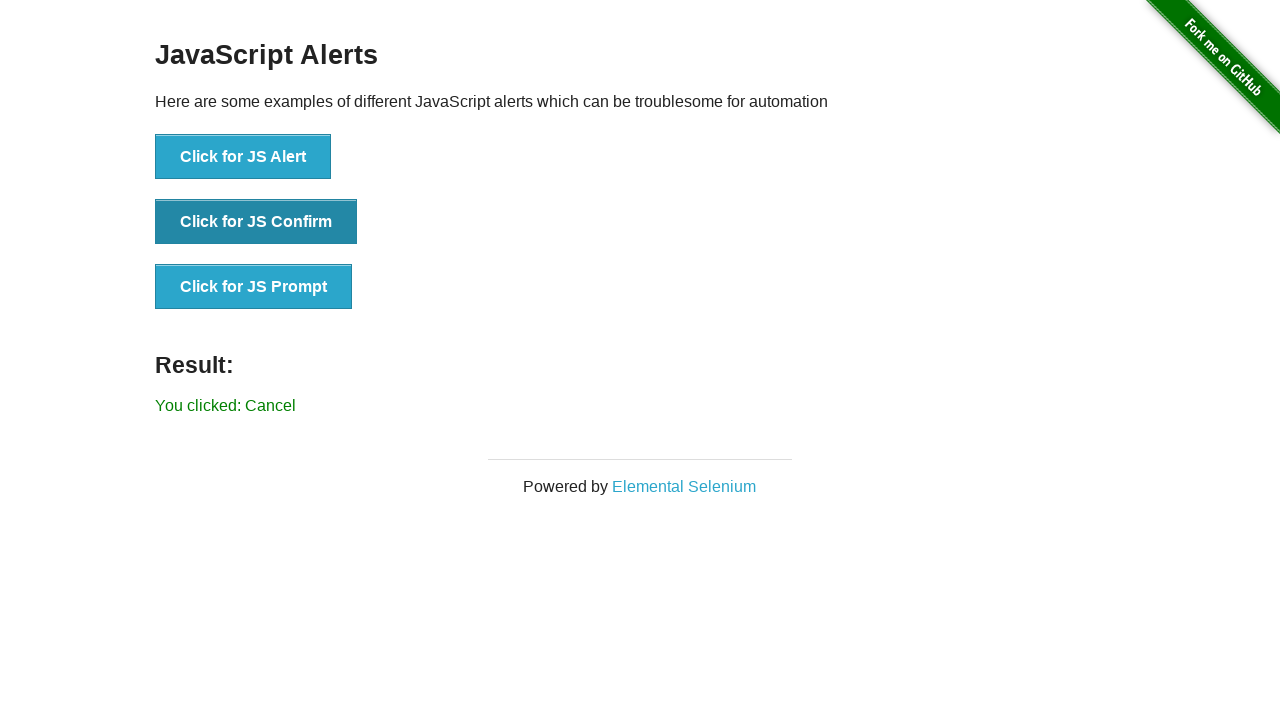

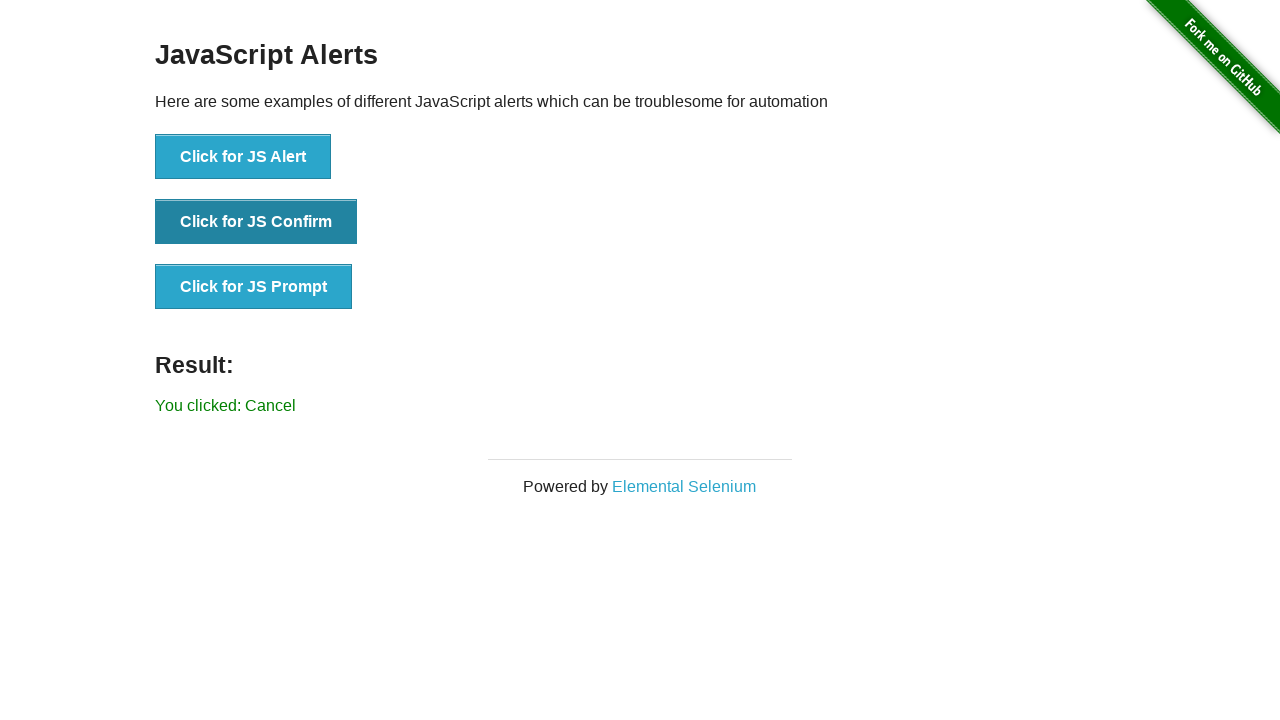